Tests multi-select dropdown functionality by selecting a car from dropdown, selecting multiple countries using Ctrl+click, and moving them between lists

Starting URL: http://only-testing-blog.blogspot.com/2014/01/textbox.html

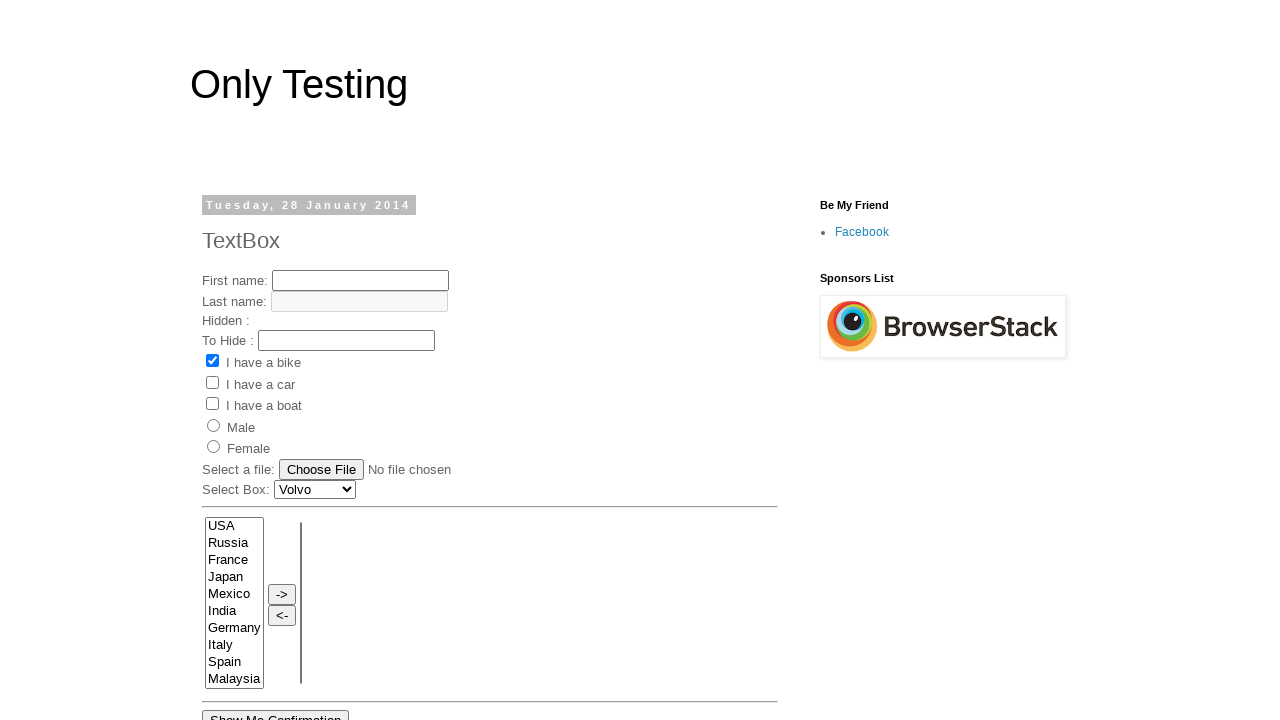

Selected 'Renault' from car dropdown on #Carlist
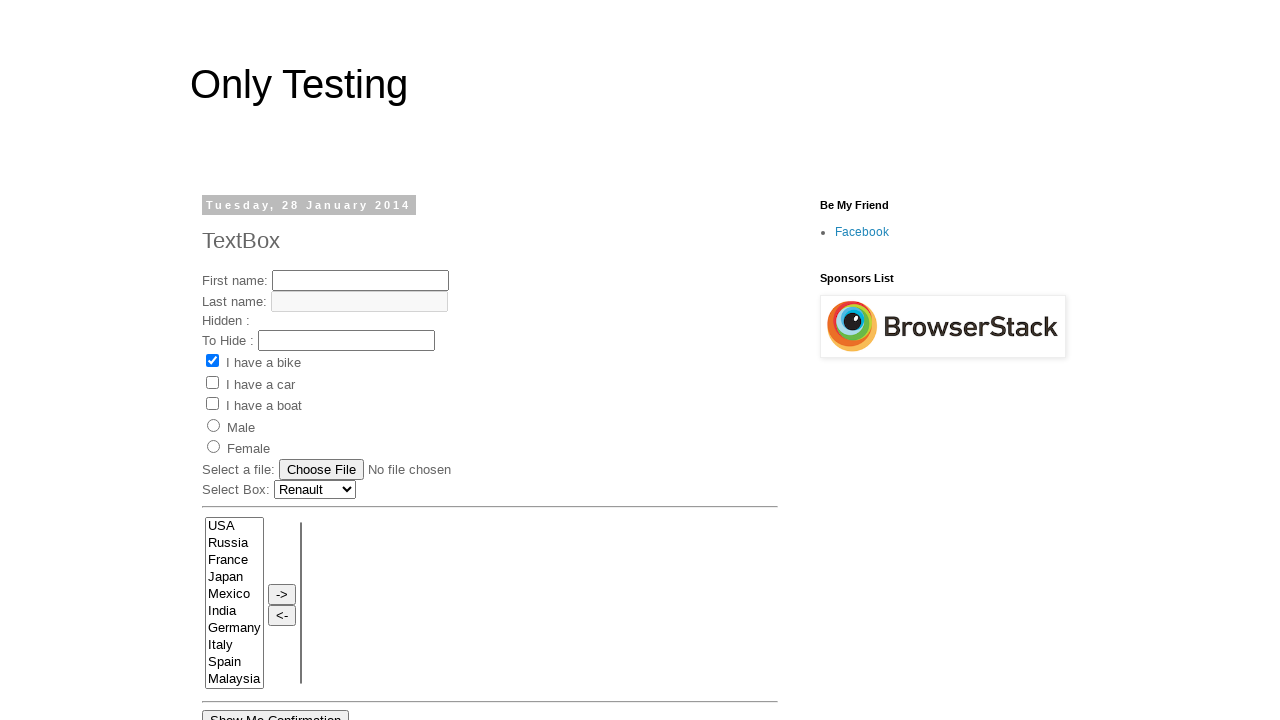

Ctrl+clicked France from country options at (234, 561) on option >> nth=9
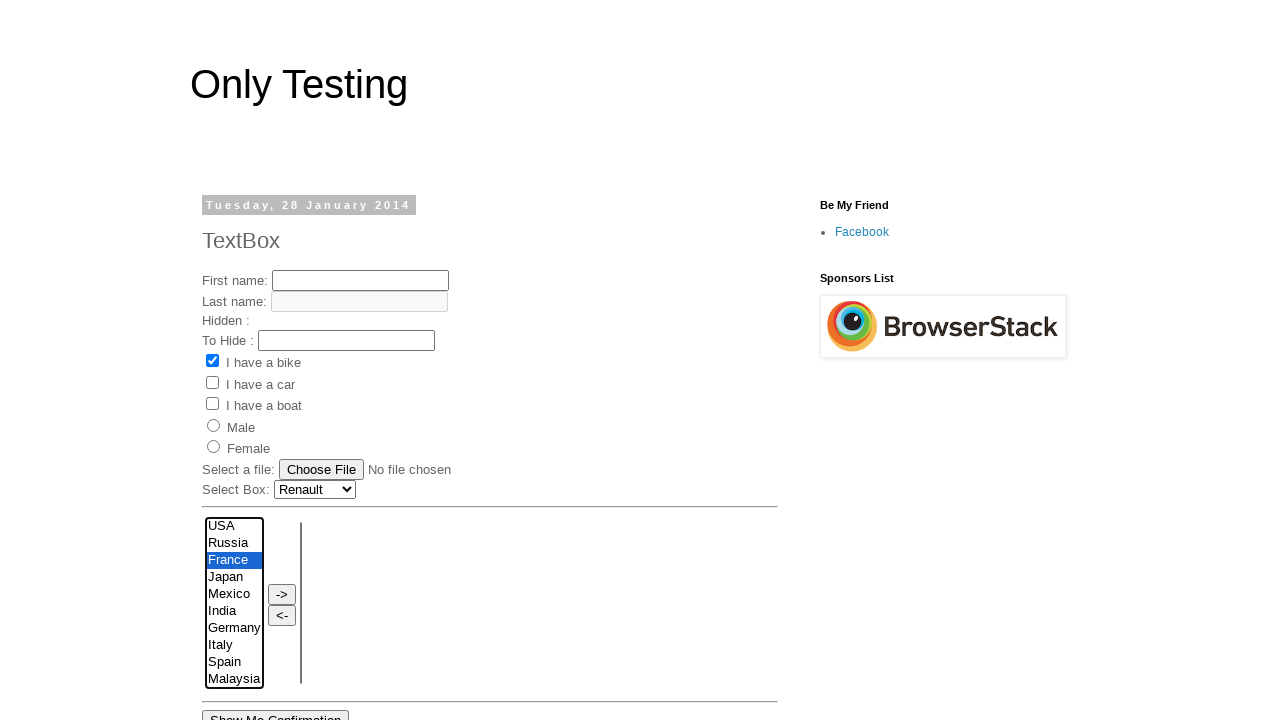

Ctrl+clicked Germany from country options at (234, 629) on select option:has-text('Germany')
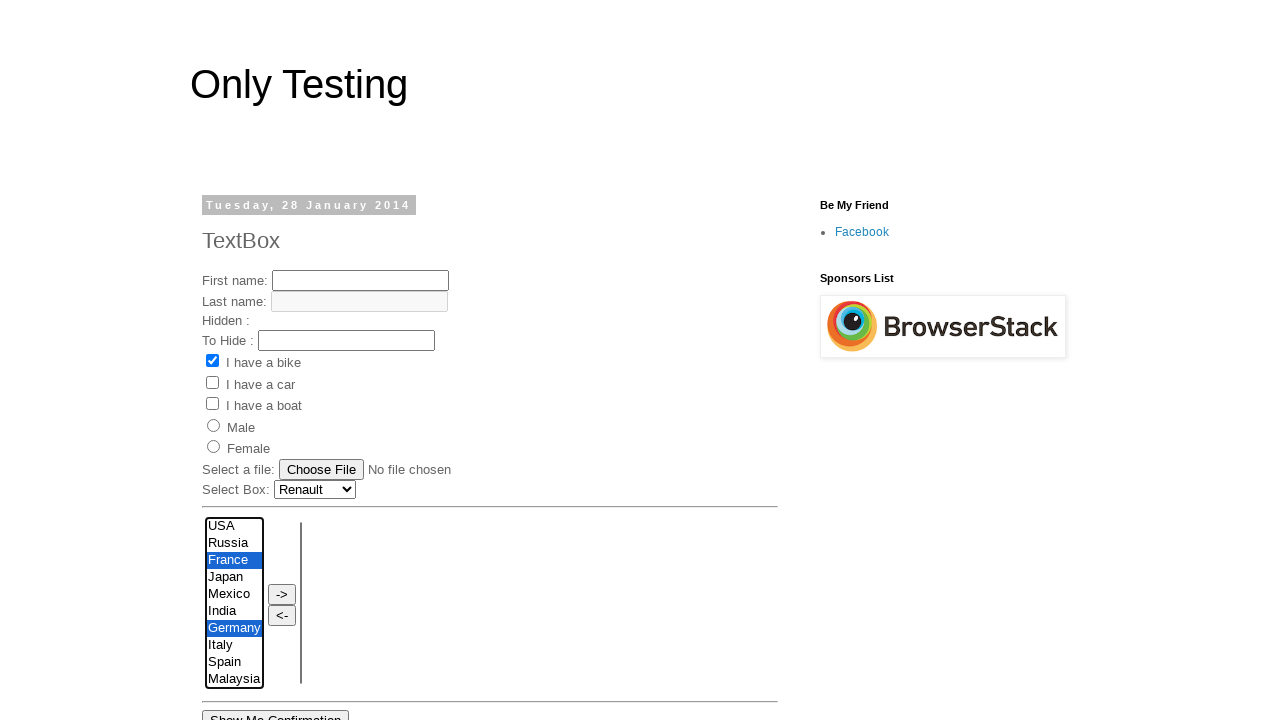

Ctrl+clicked Italy from country options at (234, 646) on select option:has-text('Italy')
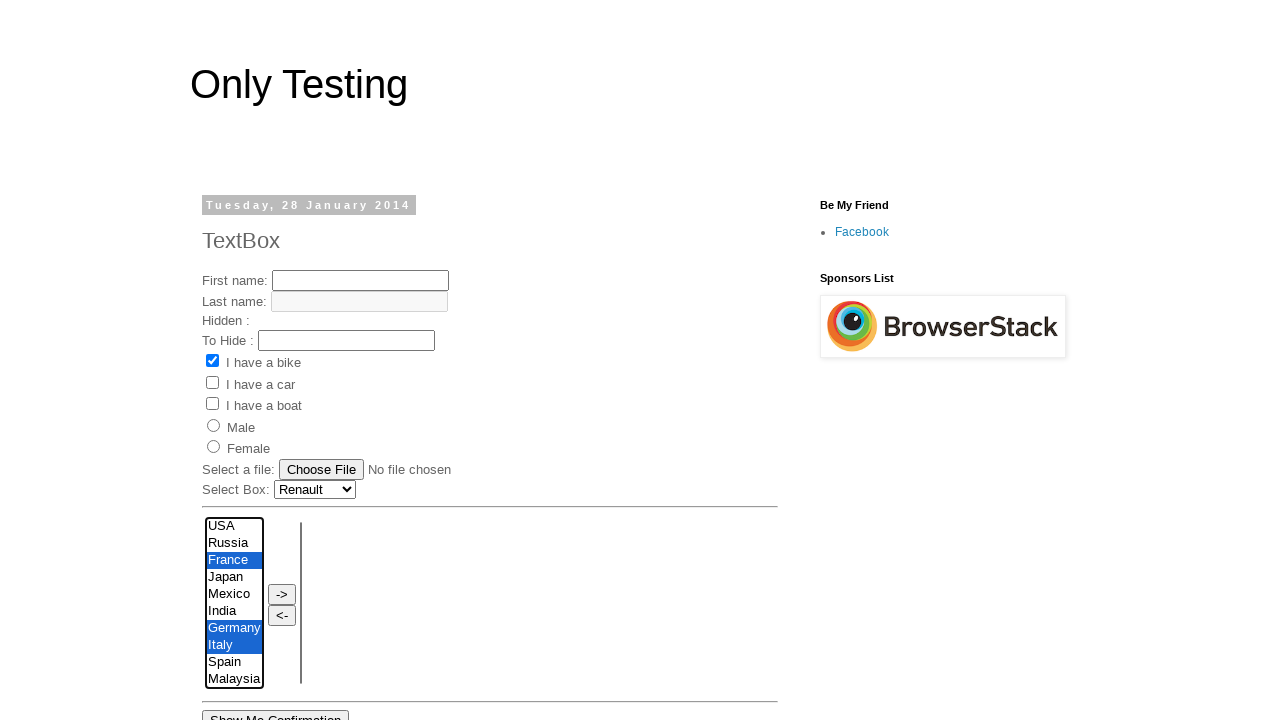

Ctrl+clicked Spain from country options at (234, 663) on select option:has-text('Spain')
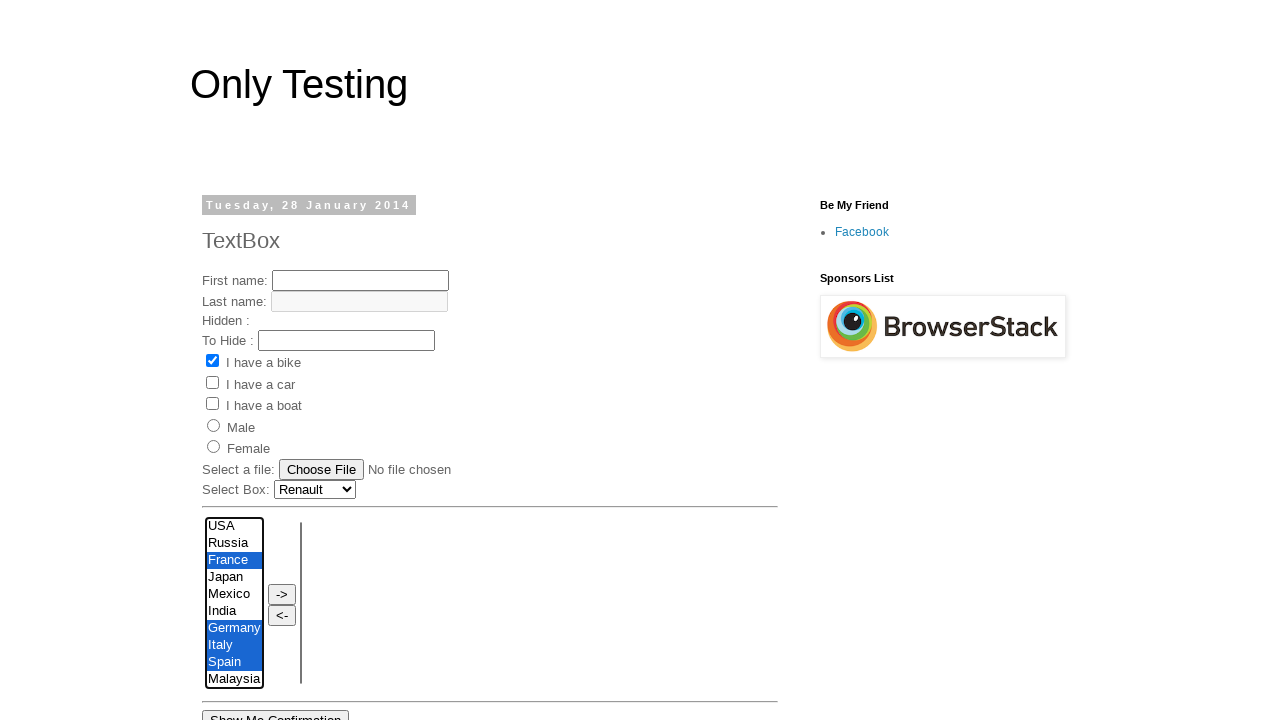

Clicked move button to transfer selected countries to the right list at (282, 594) on input[onclick='move(this.form.FromLB,this.form.ToLB)']
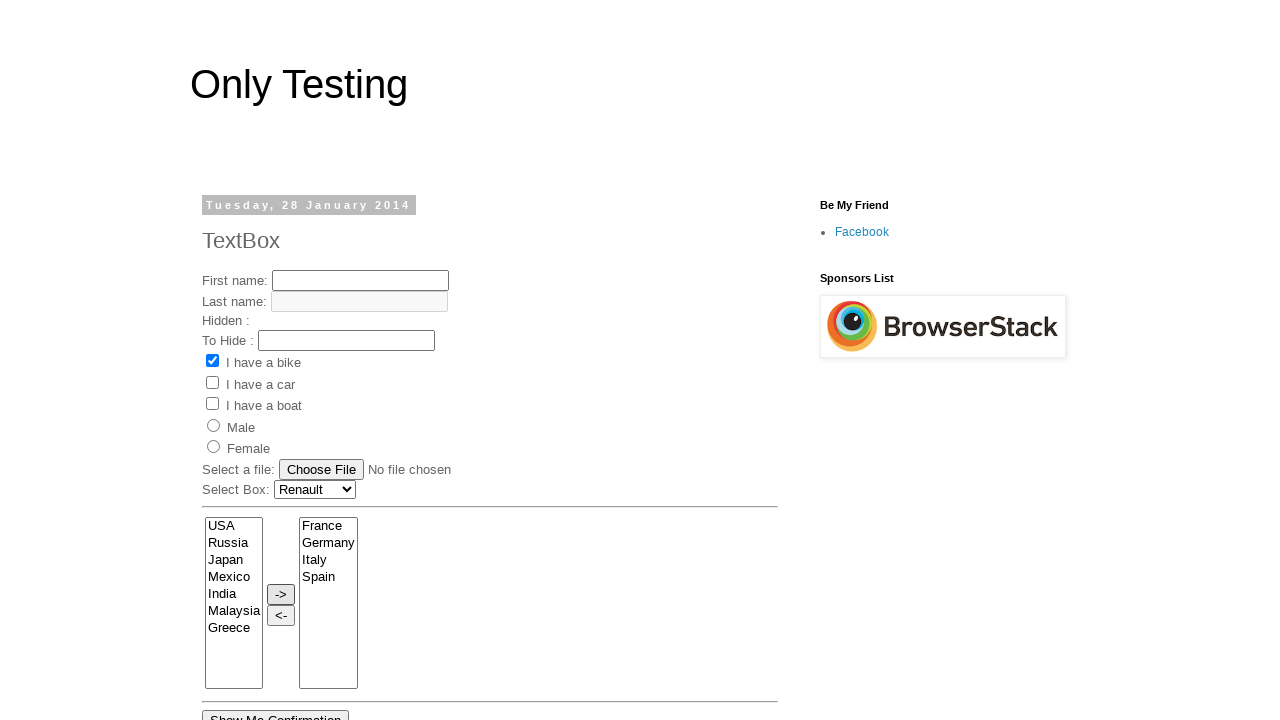

Waited for lists to update after moving countries
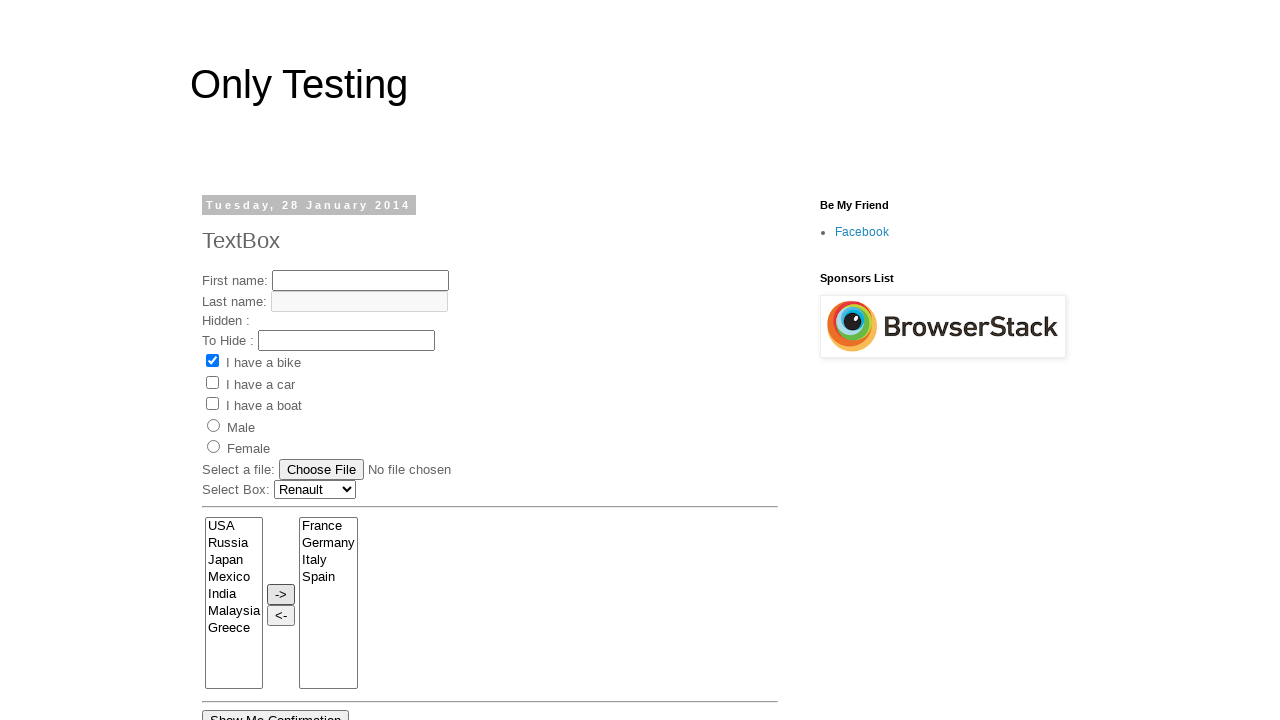

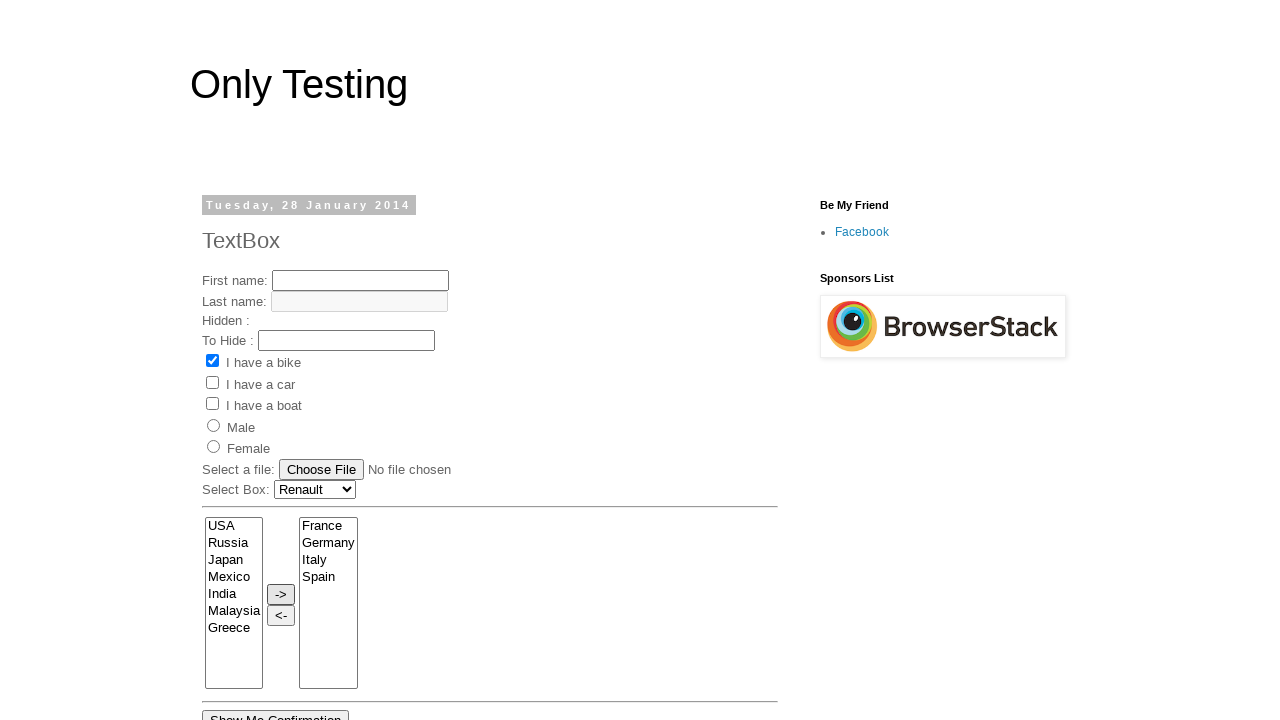